Tests various XPath functions on the automation exercise website, including counting elements, using position(), text(), and contains() functions to locate and verify elements on the page.

Starting URL: https://automationexercise.com/

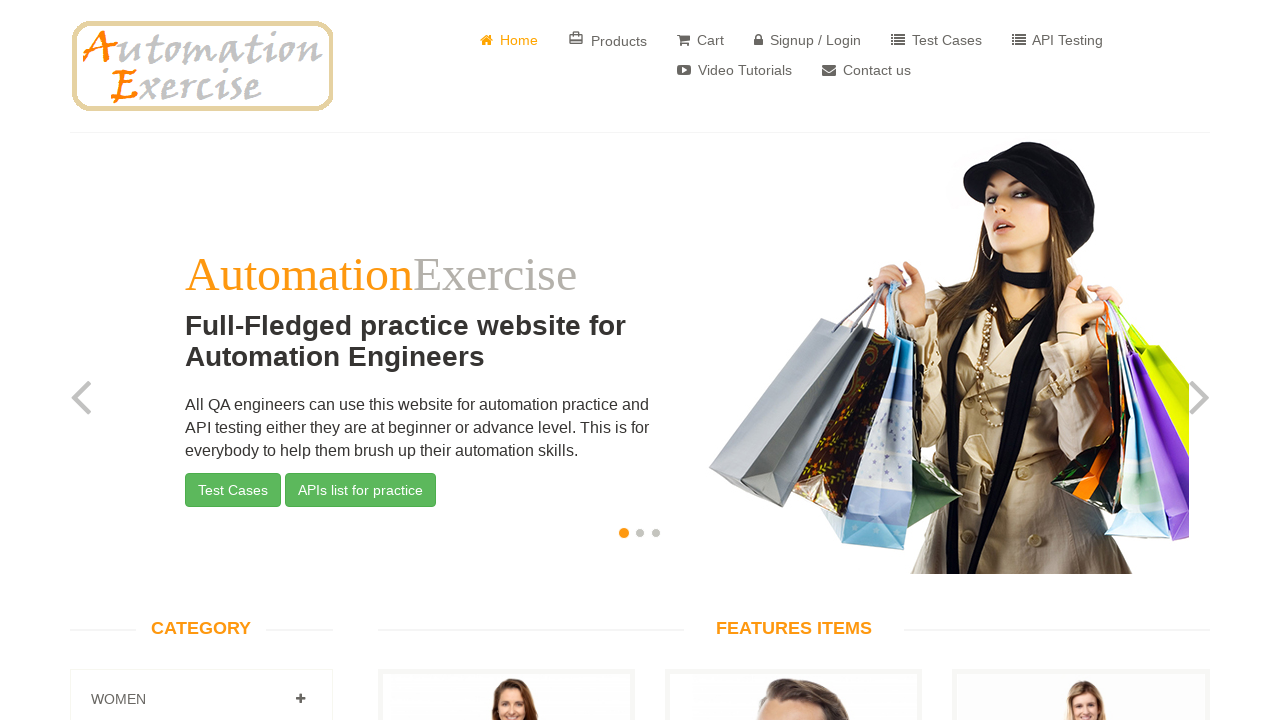

Waited for page to fully load
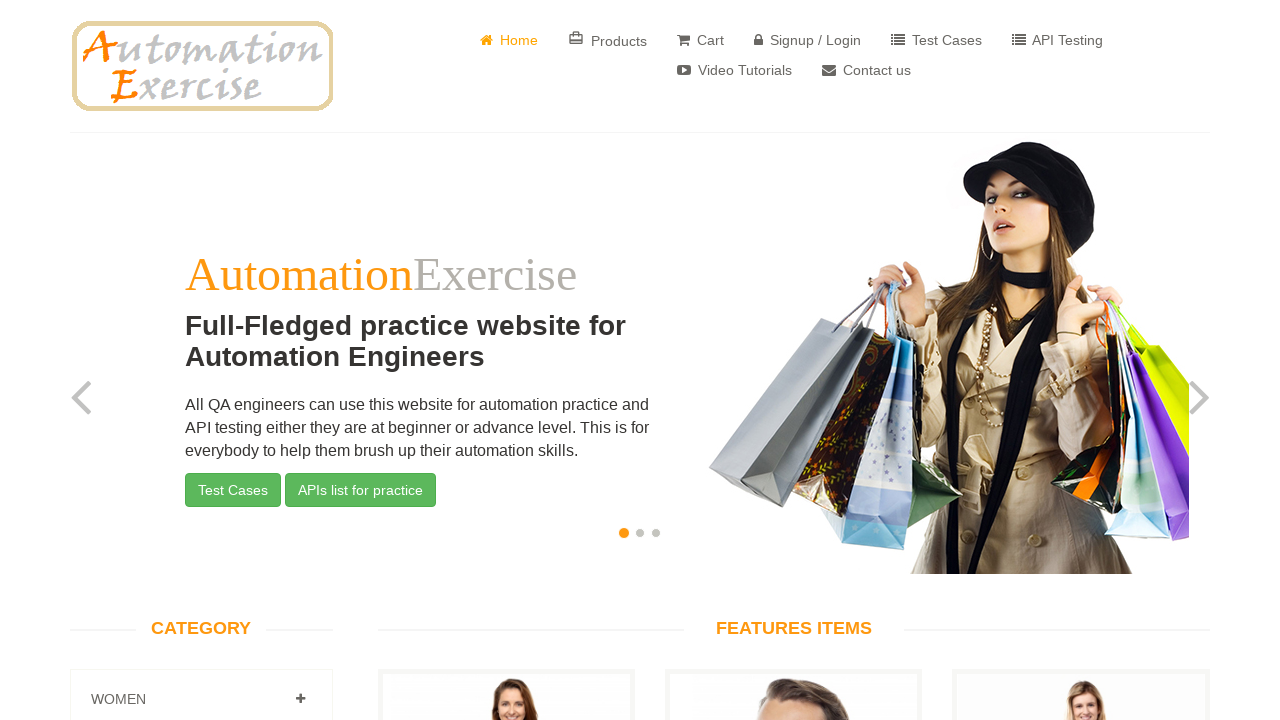

Used XPath count function to count 'View Product' elements: 34 found
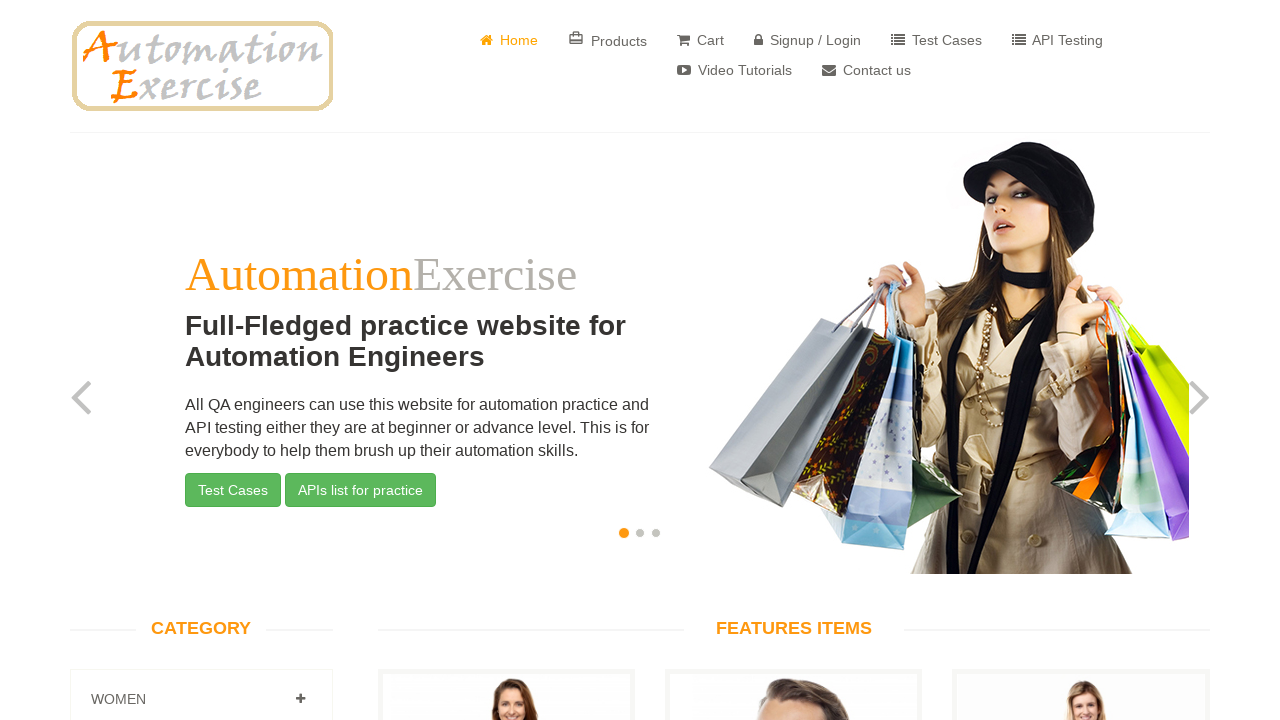

Retrieved text from navigation item at position 3 using XPath position() function: ' Cart'
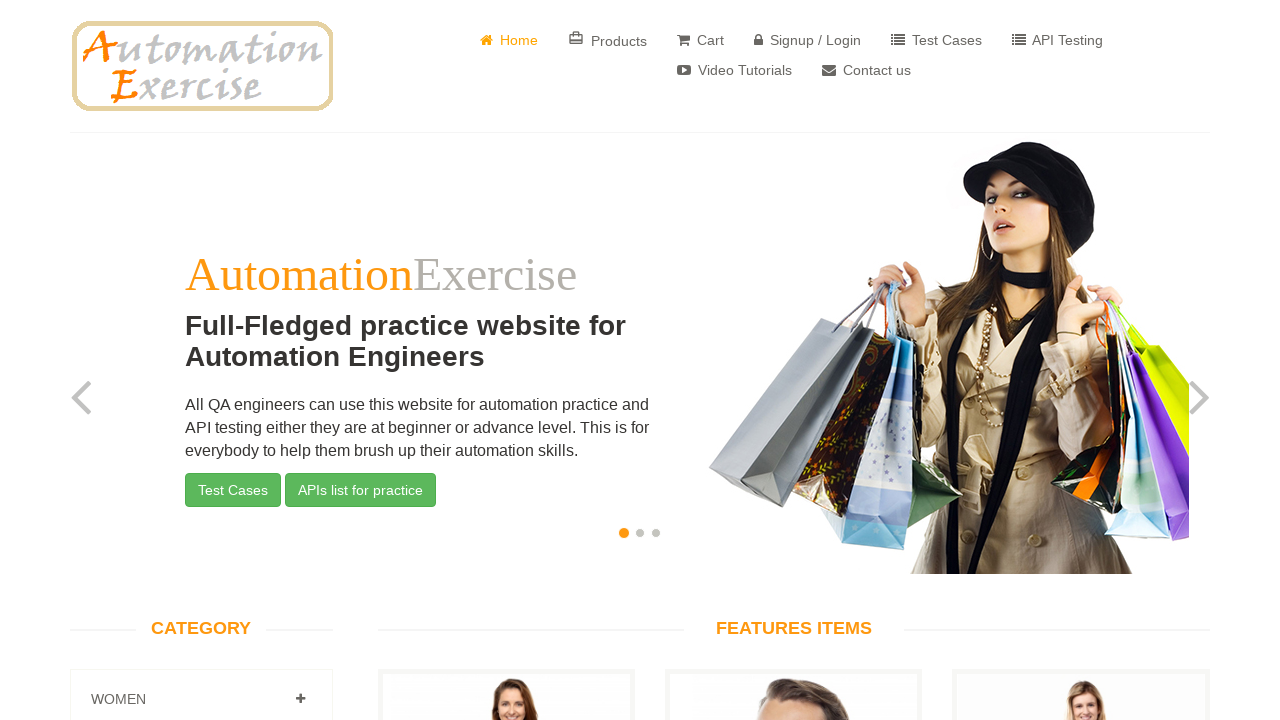

Located and retrieved text from 'Brands' header using XPath text() function: 'Brands'
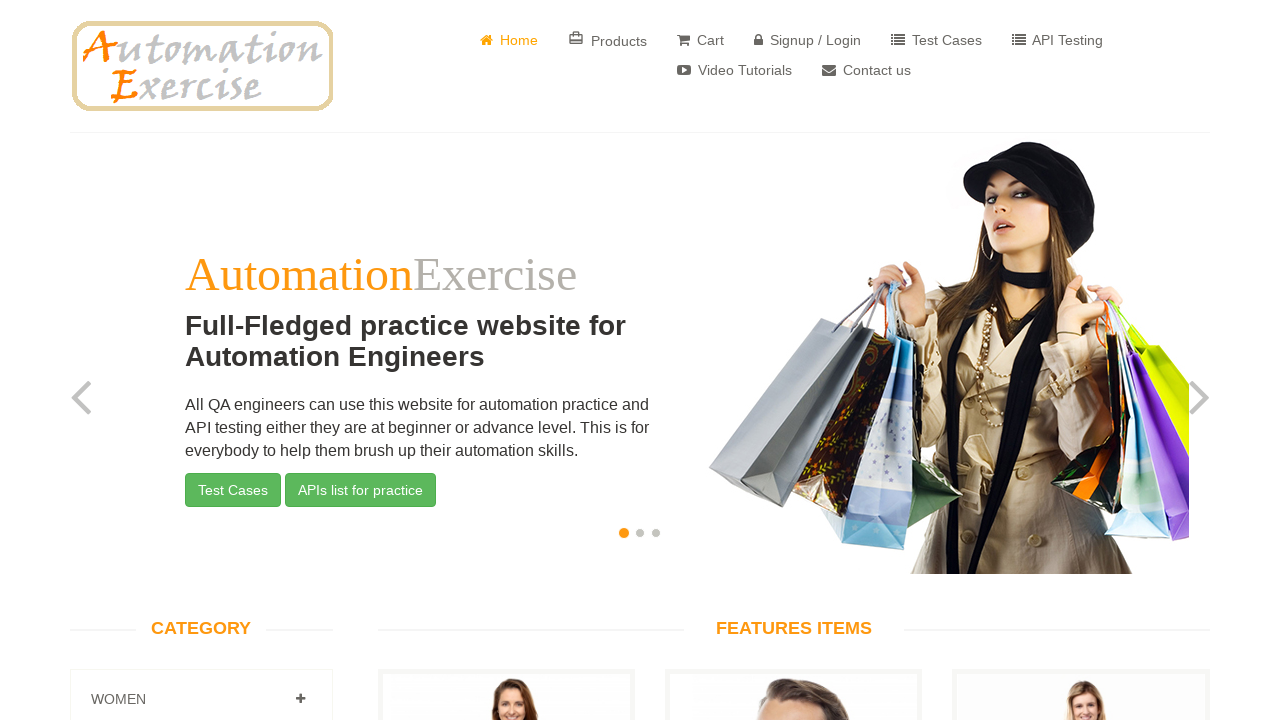

Located and retrieved text from element containing 'Tutorials' using XPath contains() function: ' Video Tutorials'
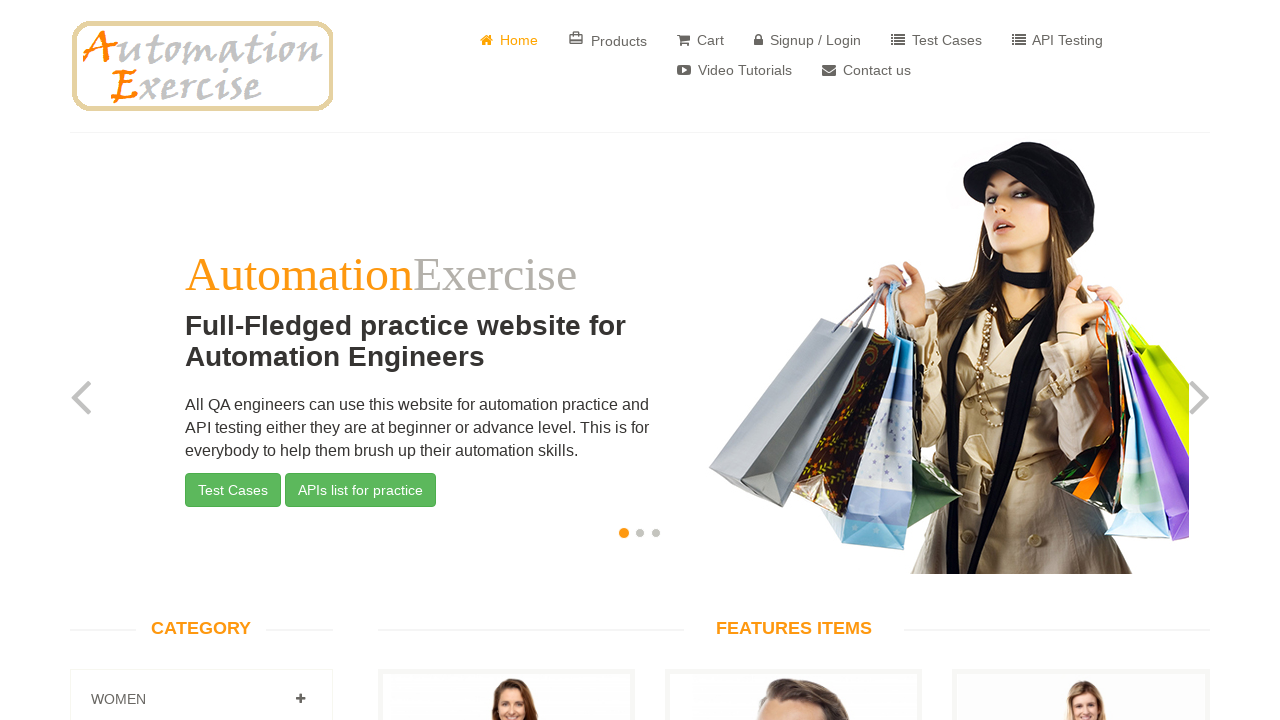

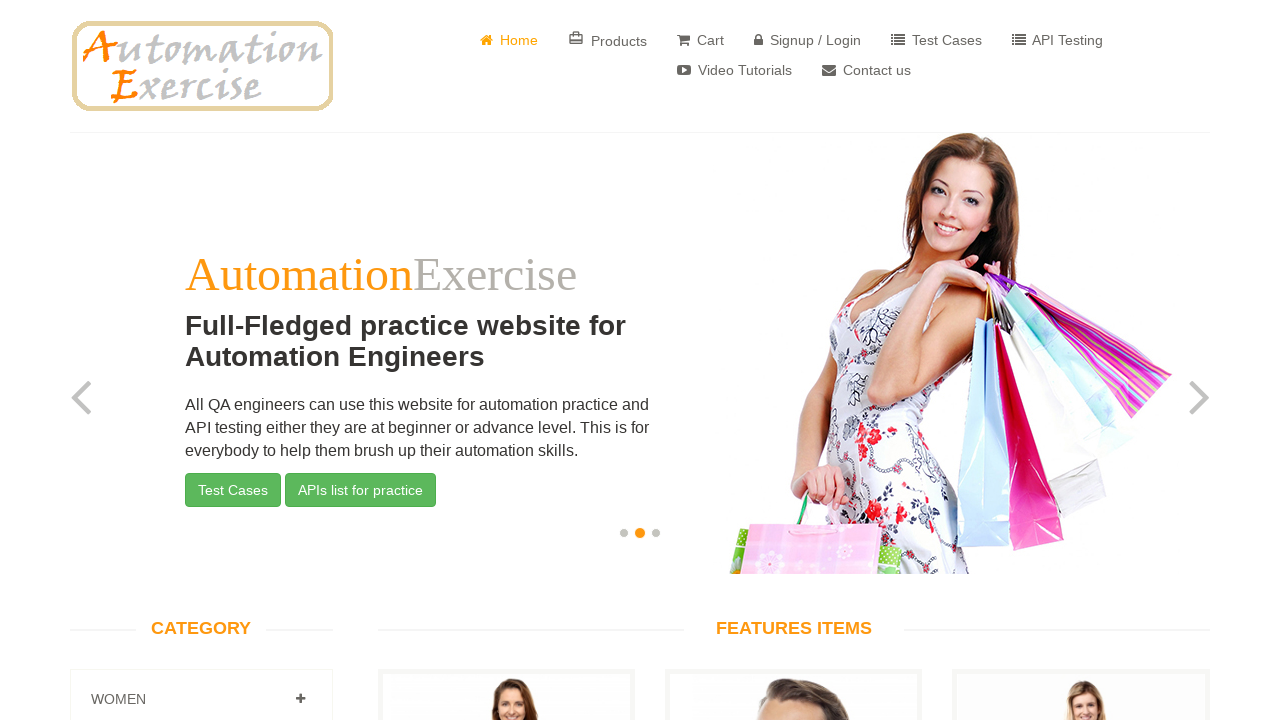